Tests the GreenKart application's product search functionality by searching for a product using a short name and verifying the search results

Starting URL: https://rahulshettyacademy.com/seleniumPractise/#/

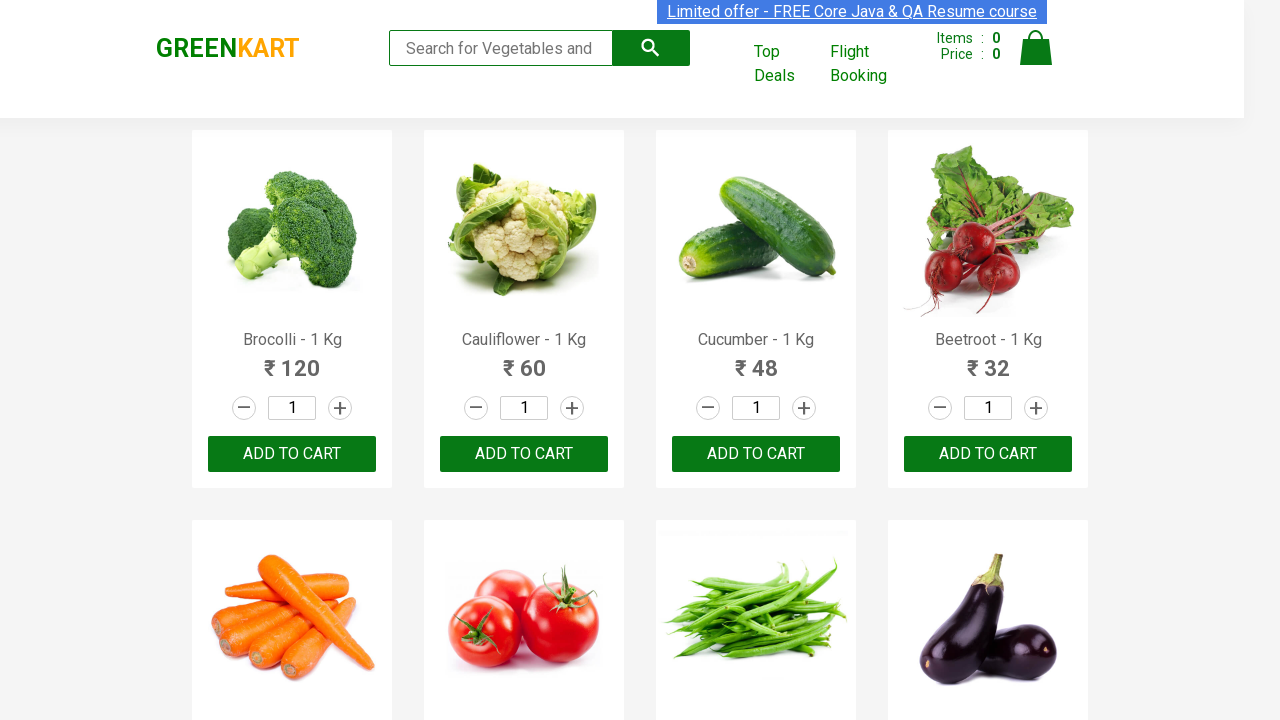

Filled search box with 'tom' to search for products on .search-keyword
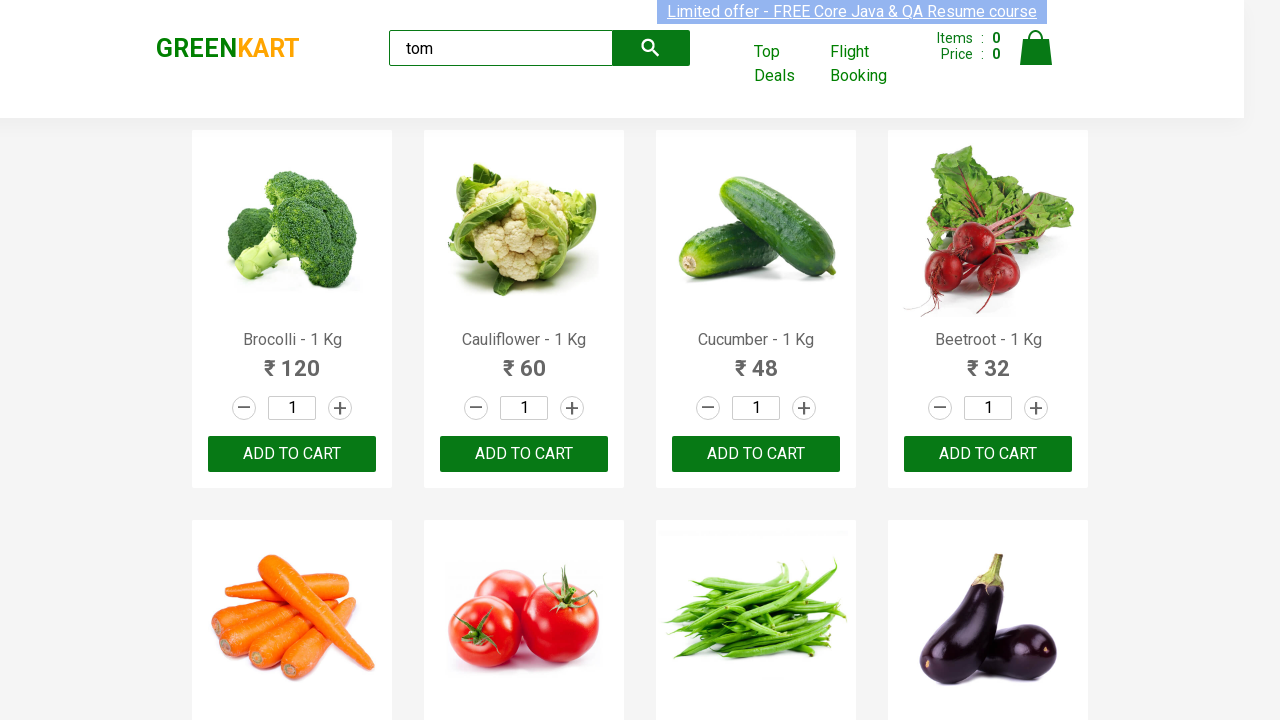

Waited 2 seconds for search results to update
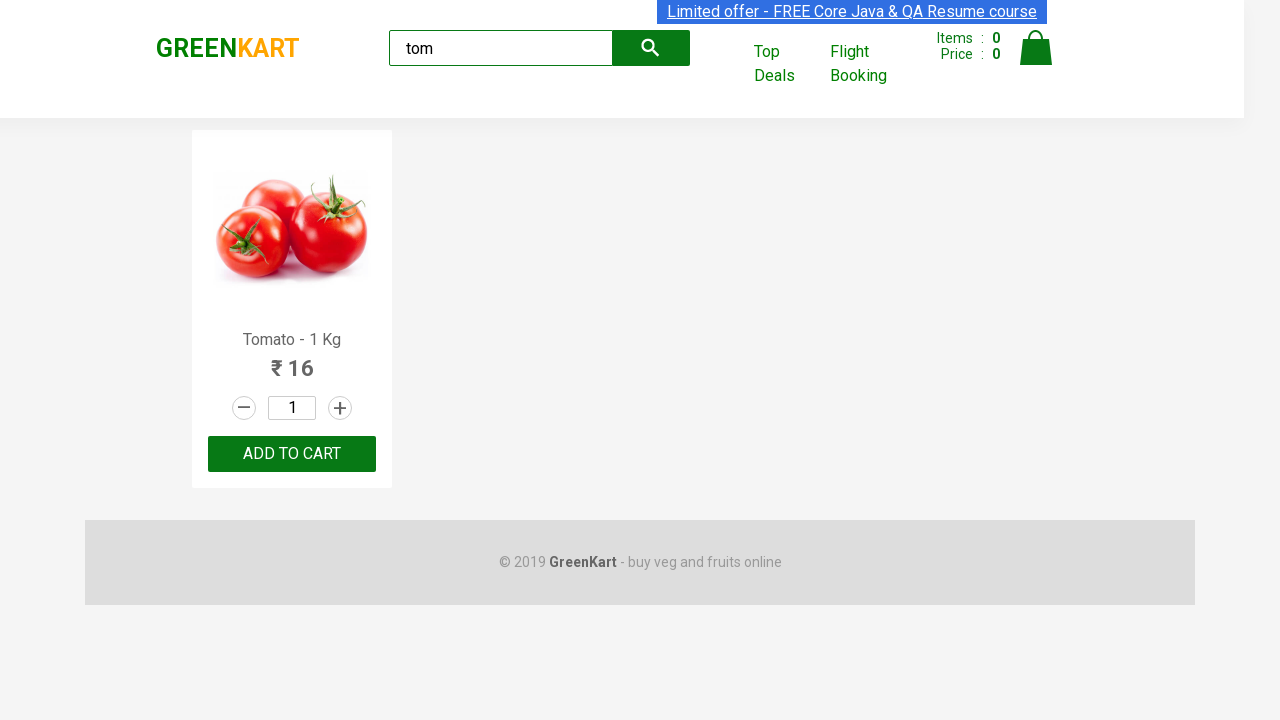

Retrieved first product name from search results: 'Tomato - 1 Kg'
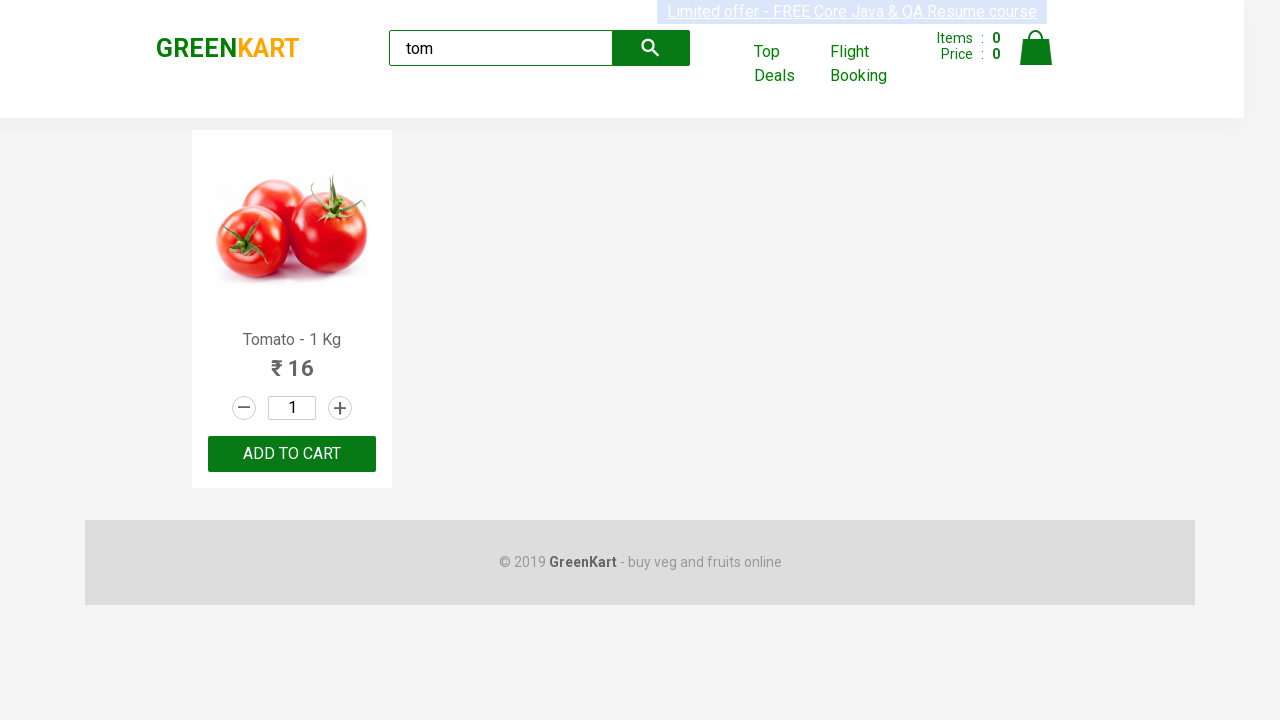

Printed found product name to console
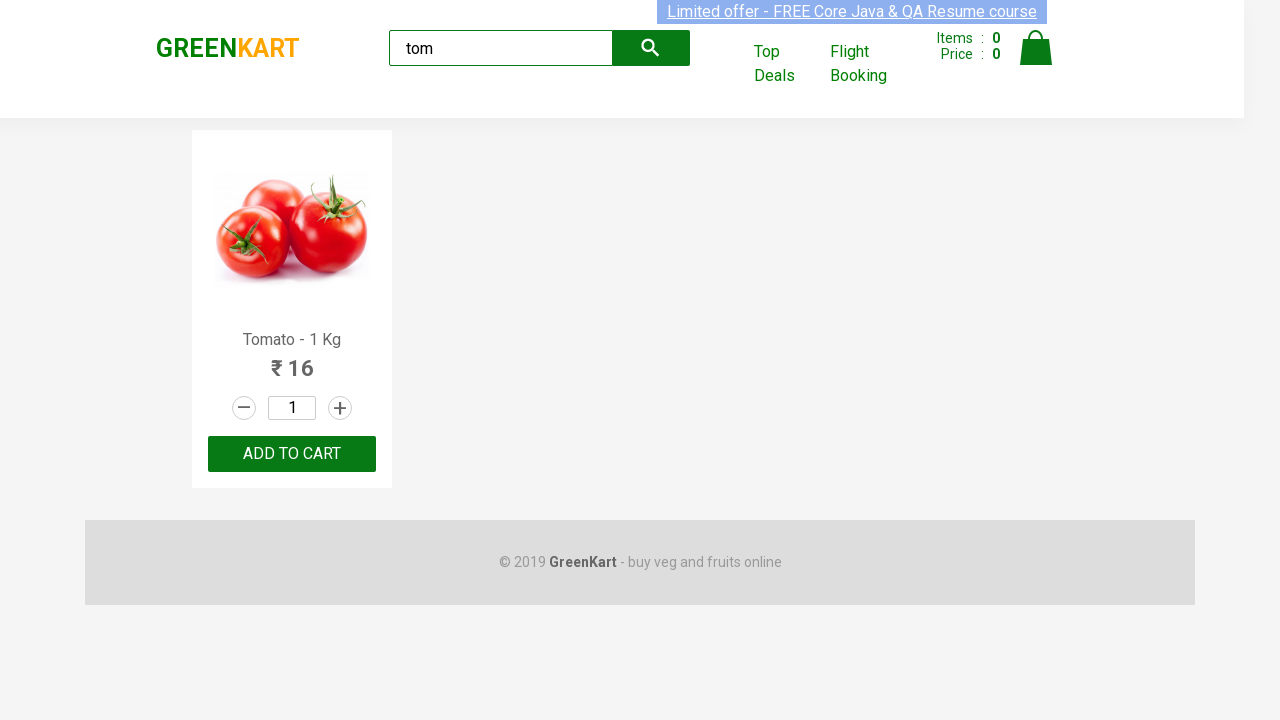

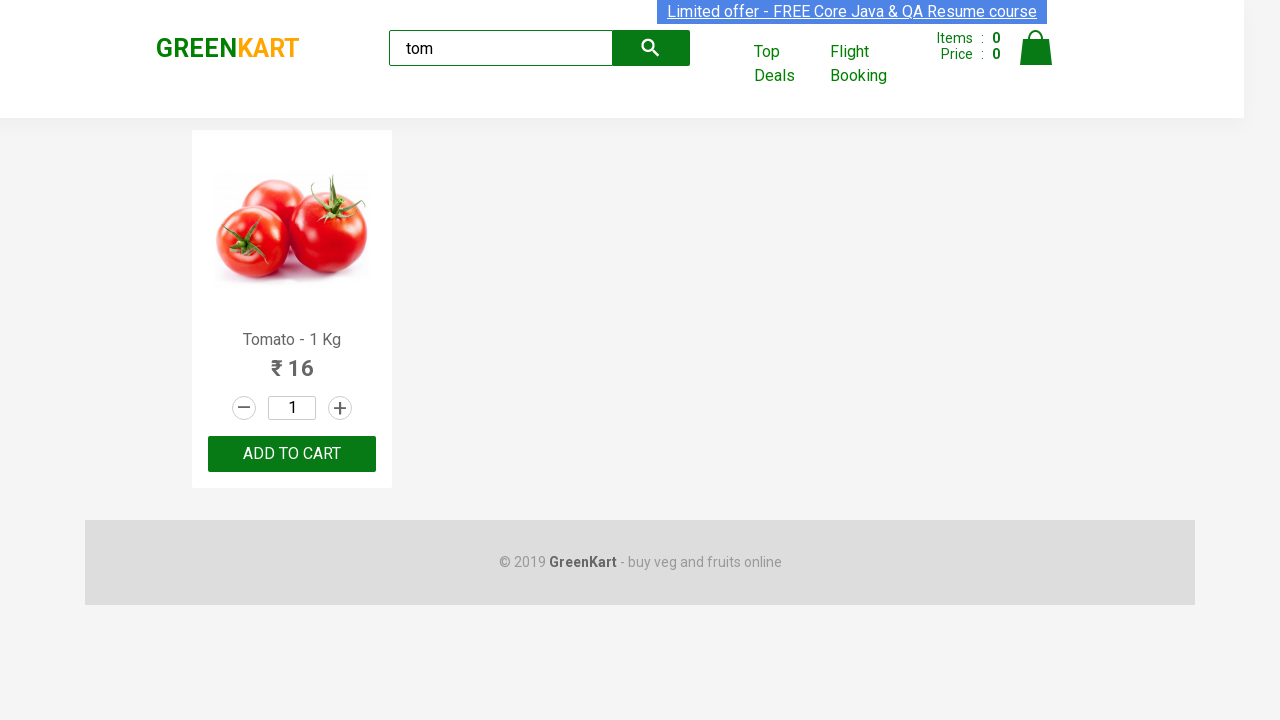